Tests a calculator web application by entering two numbers, selecting an arithmetic operator, clicking the calculate button, and verifying the result is displayed correctly.

Starting URL: http://juliemr.github.io/protractor-demo/

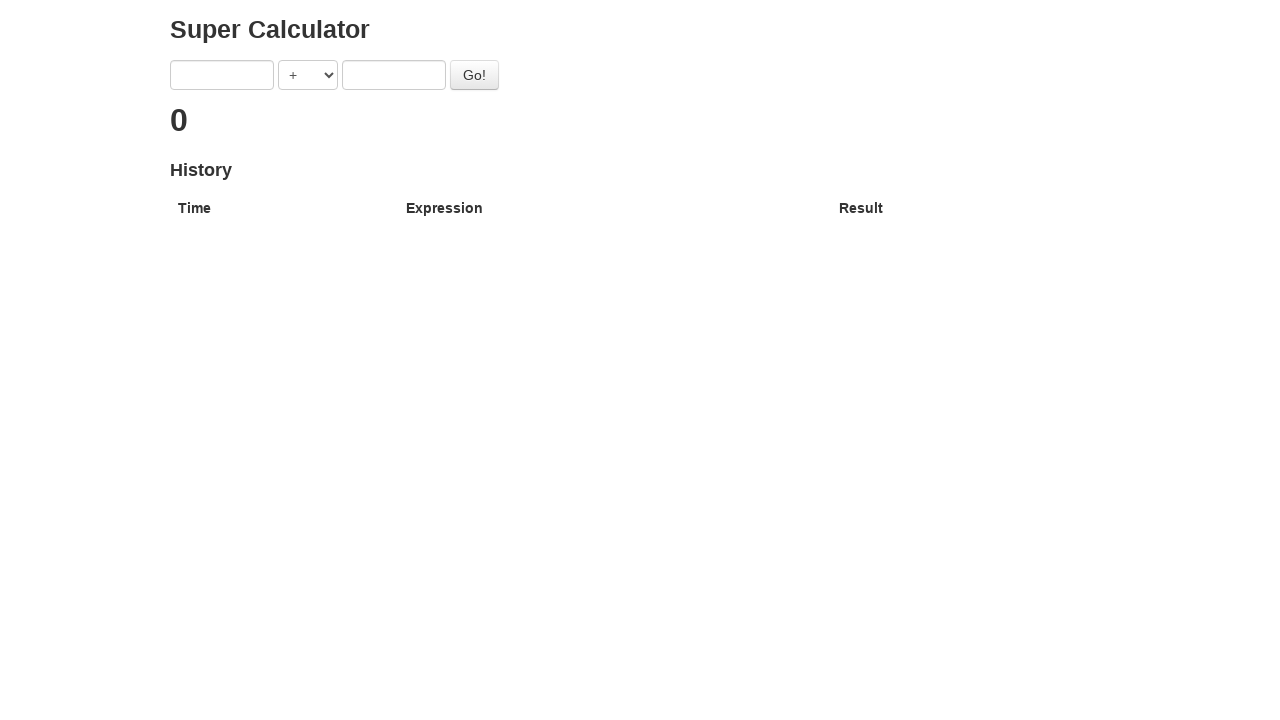

First input field loaded
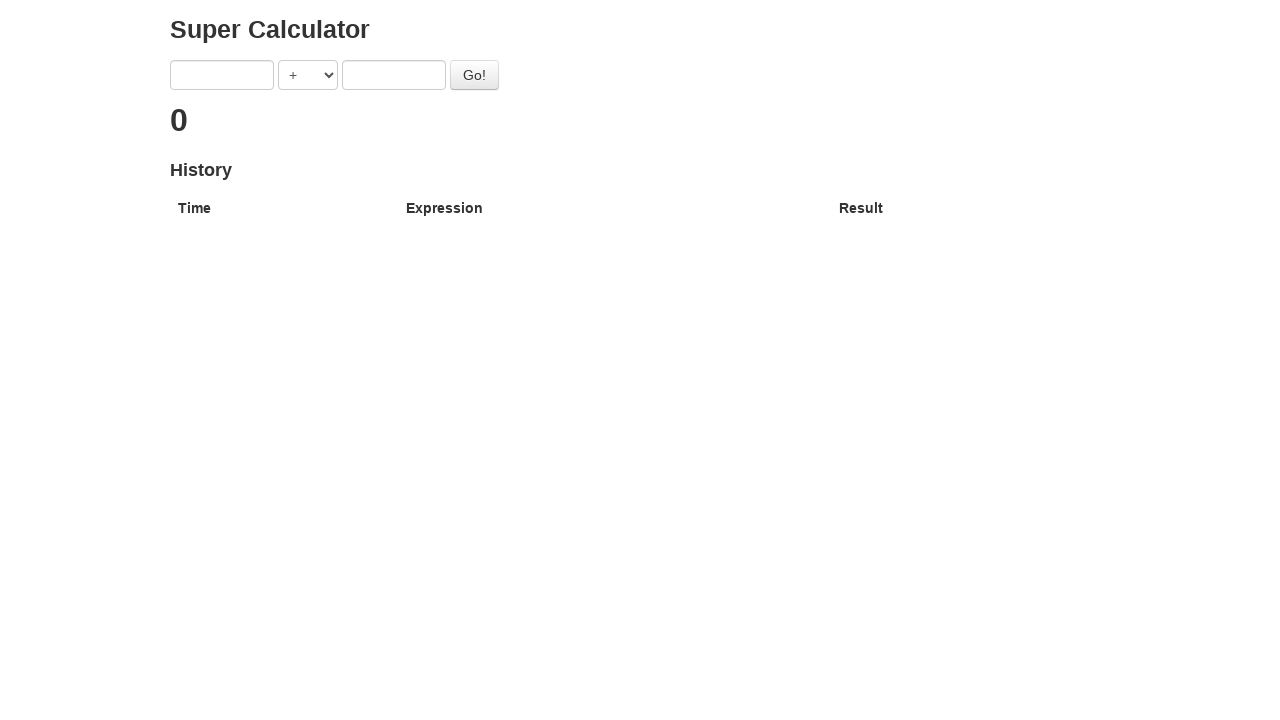

Entered '7' in first number field on input[ng-model="first"]
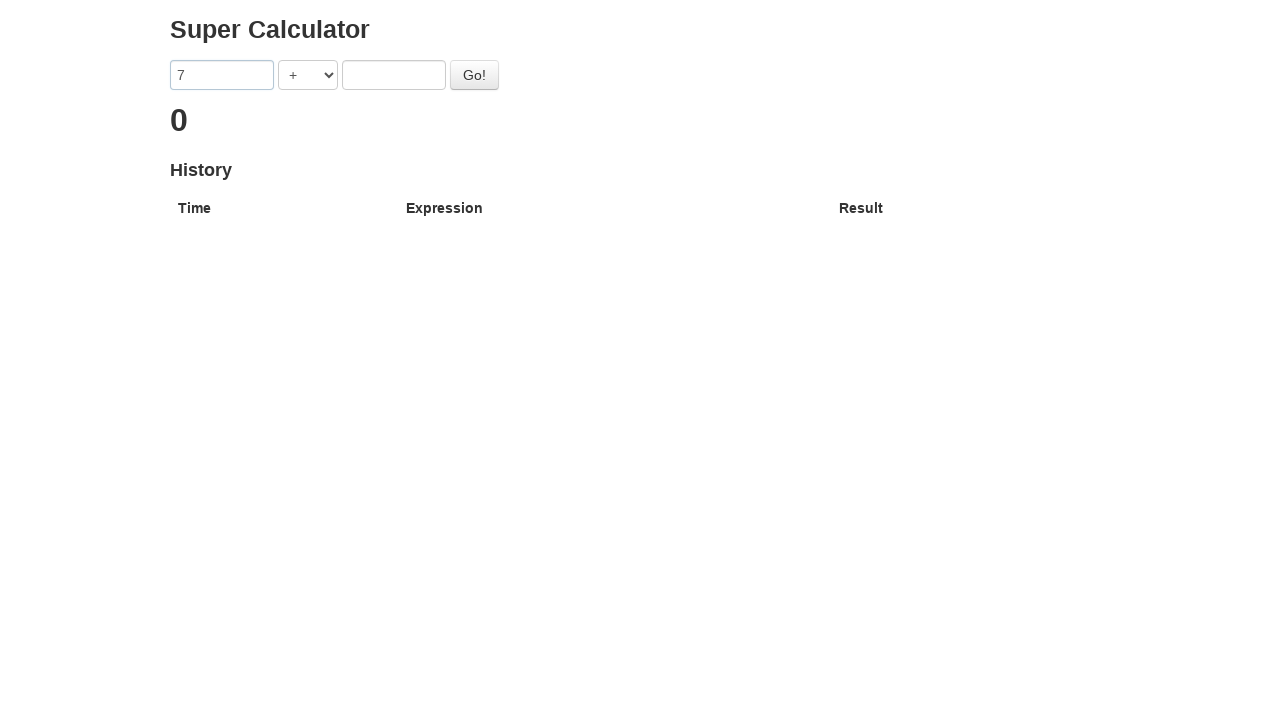

Operator dropdown loaded
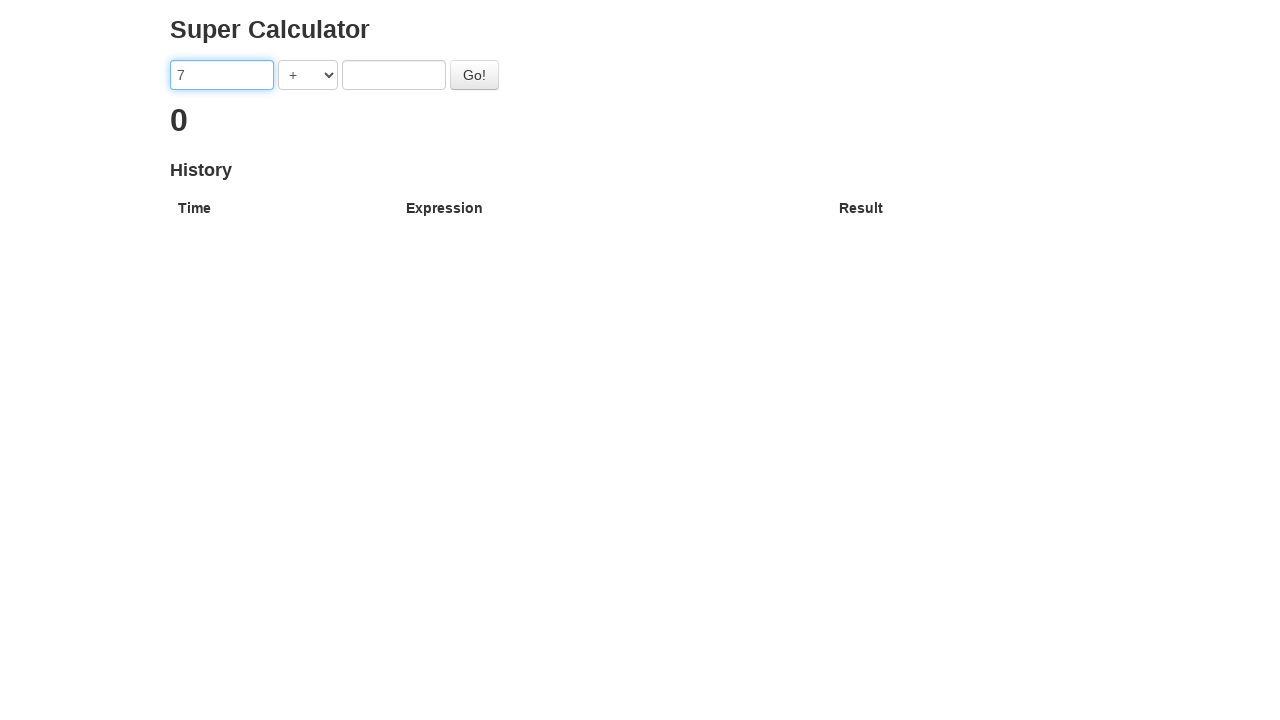

Selected ADDITION operator on select[ng-model="operator"]
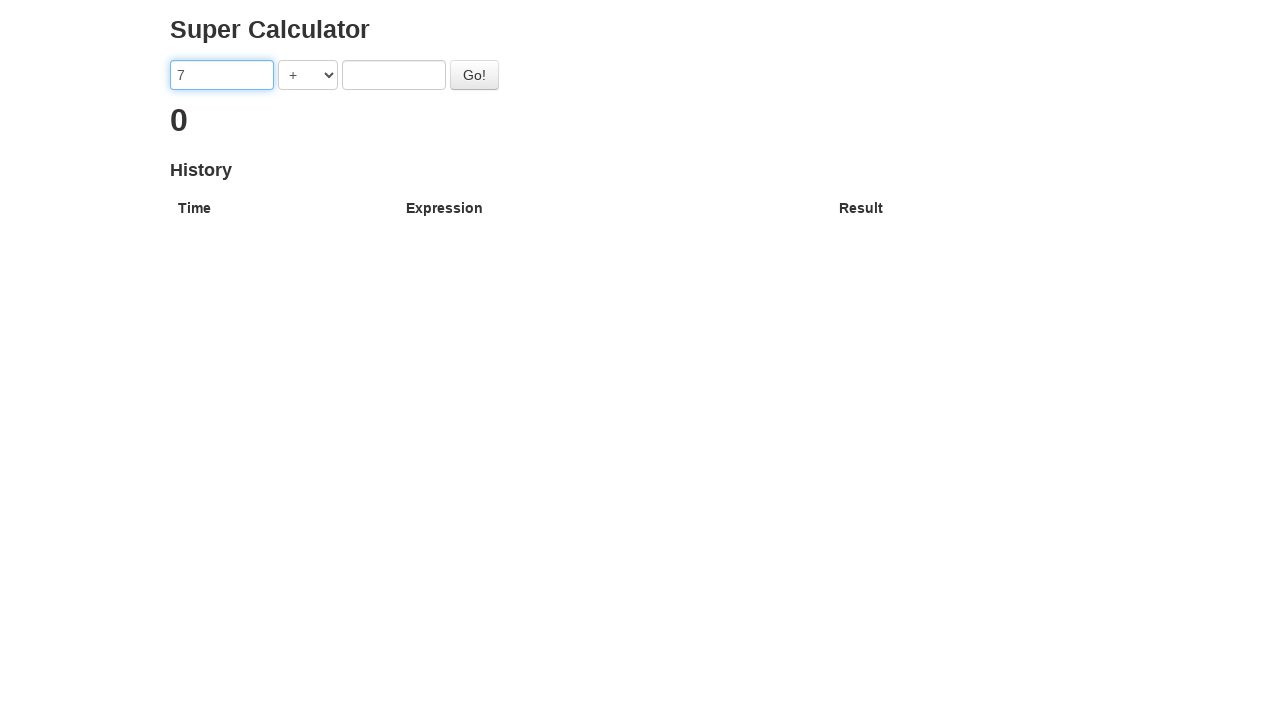

Second input field loaded
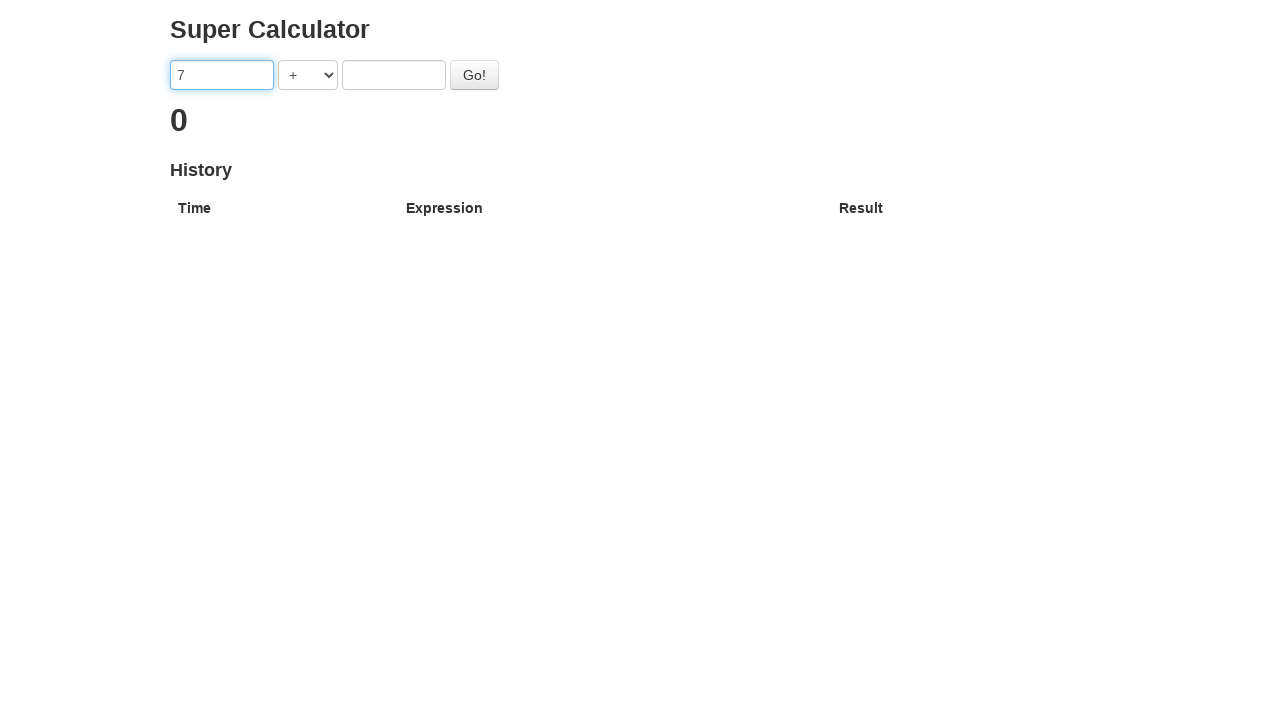

Entered '3' in second number field on input[ng-model="second"]
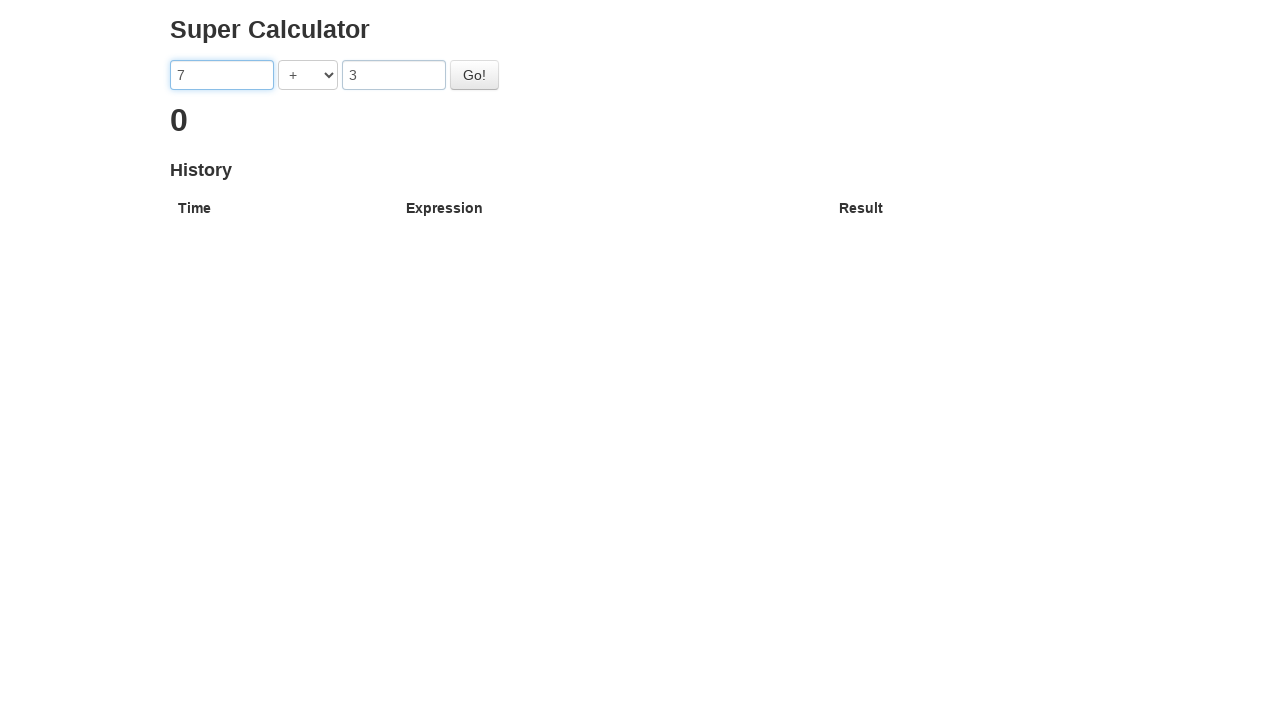

Calculate button loaded
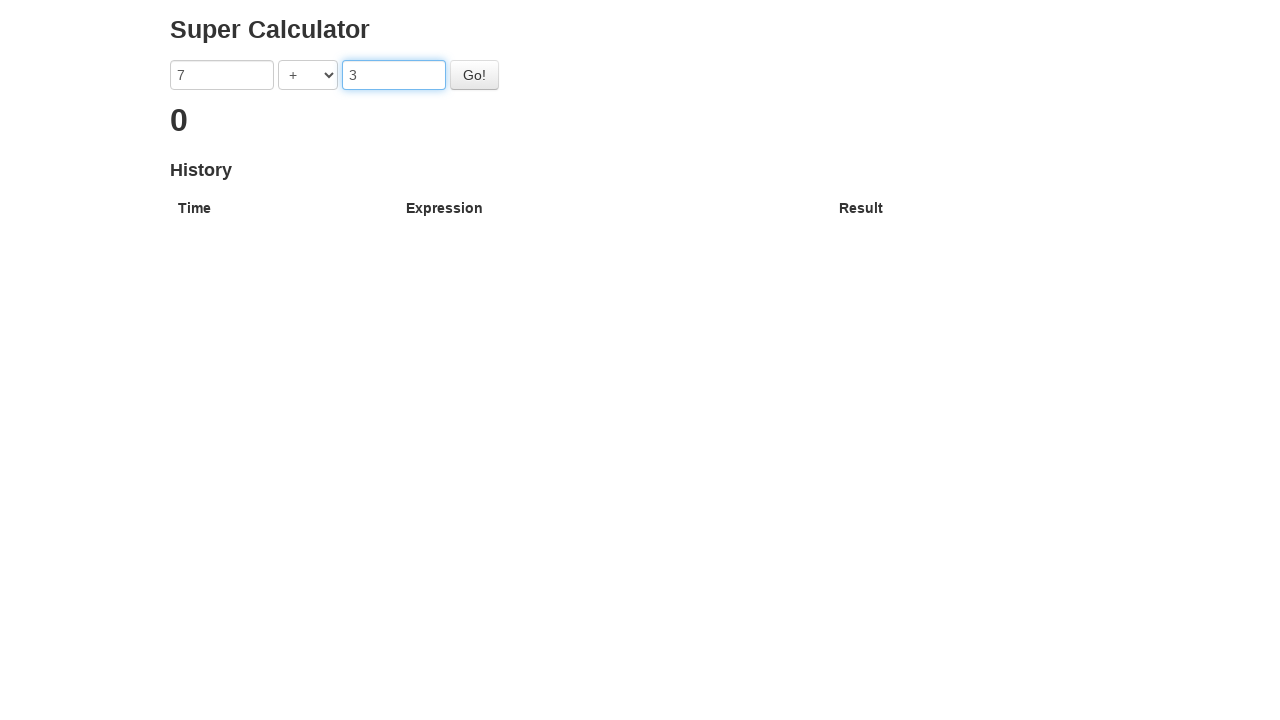

Clicked Calculate button to compute 7 + 3 at (474, 75) on #gobutton
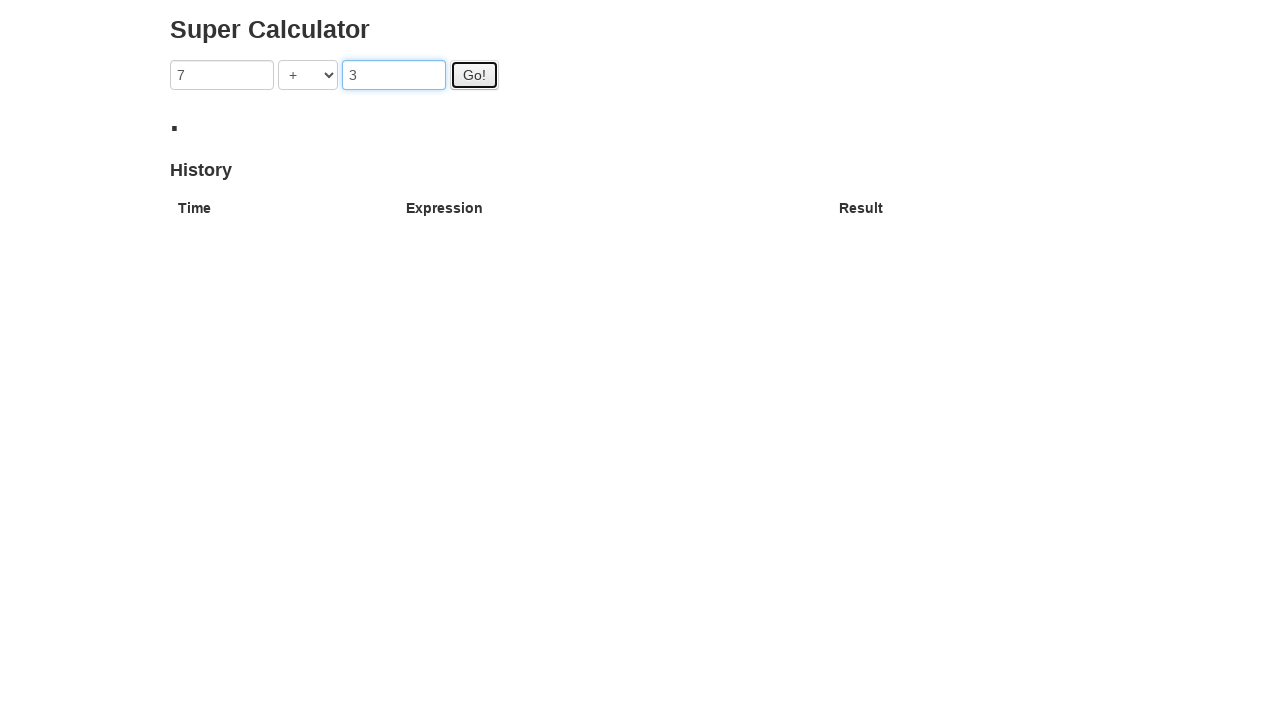

Result displayed showing calculation outcome
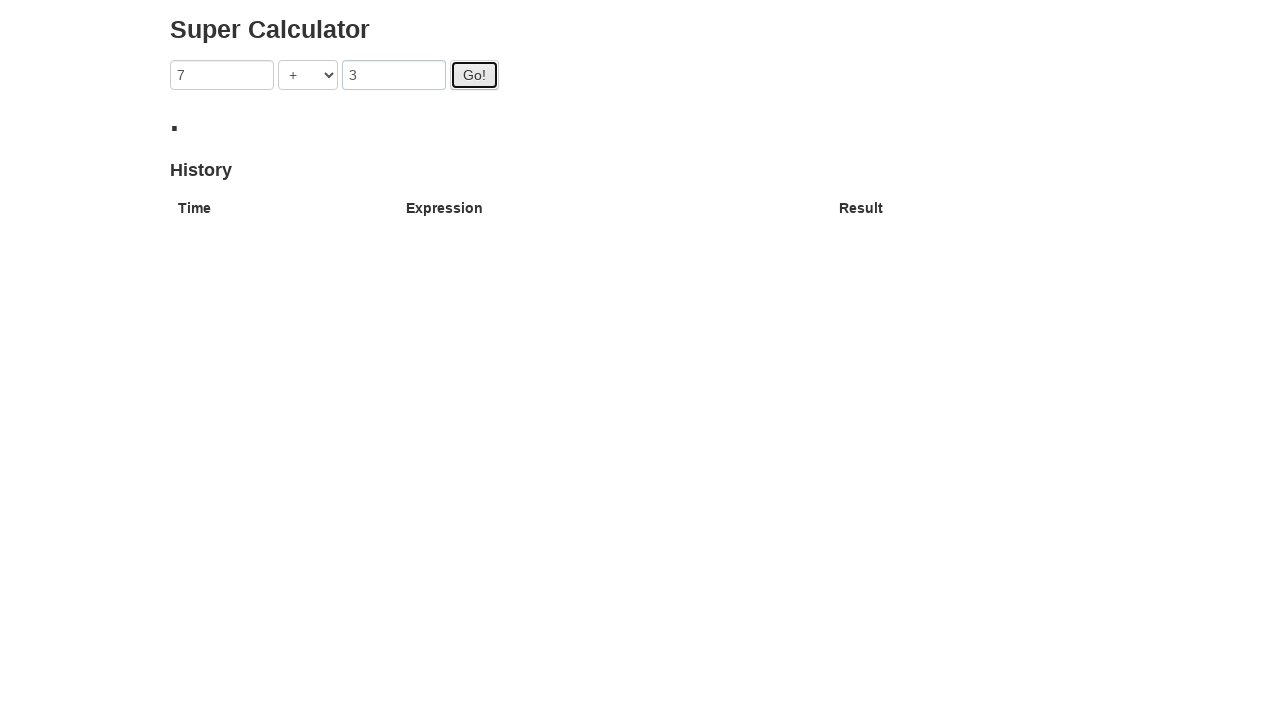

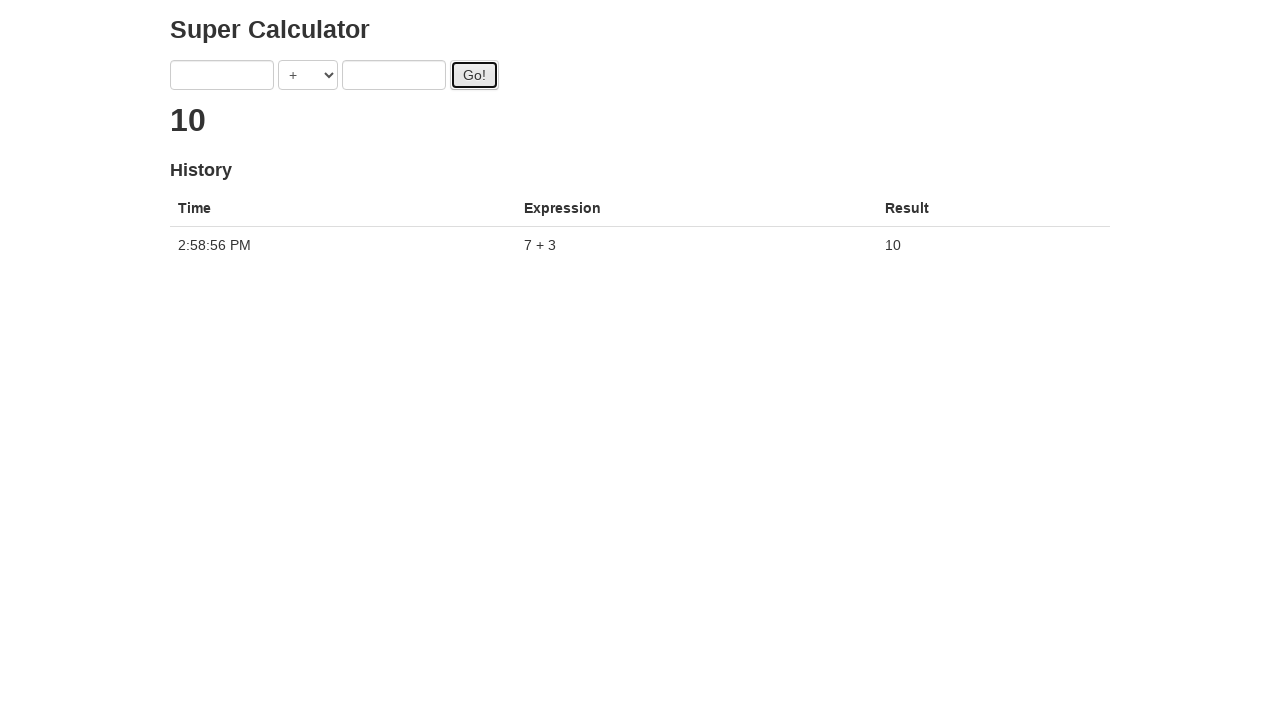